Tests login form validation by attempting to login with empty username and password fields and verifying error message

Starting URL: https://test-stand.gb.ru/login

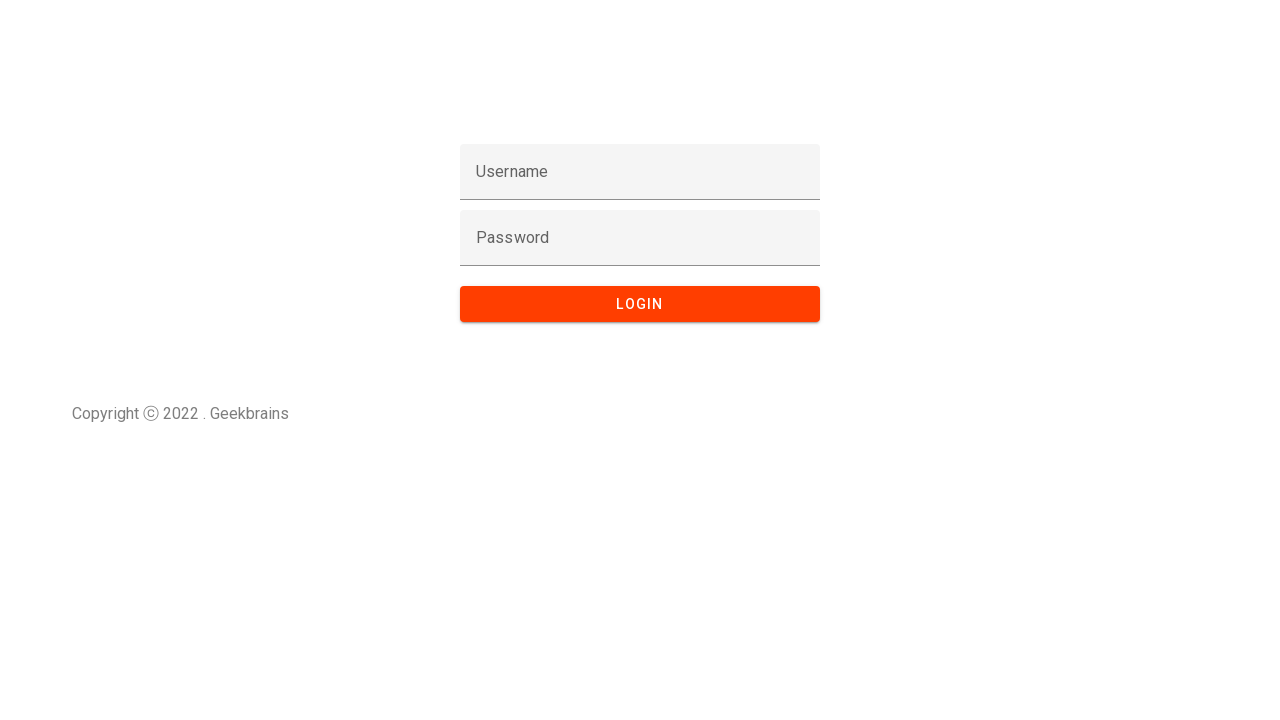

Clicked Login button with empty username and password fields at (640, 304) on button:has-text('Login')
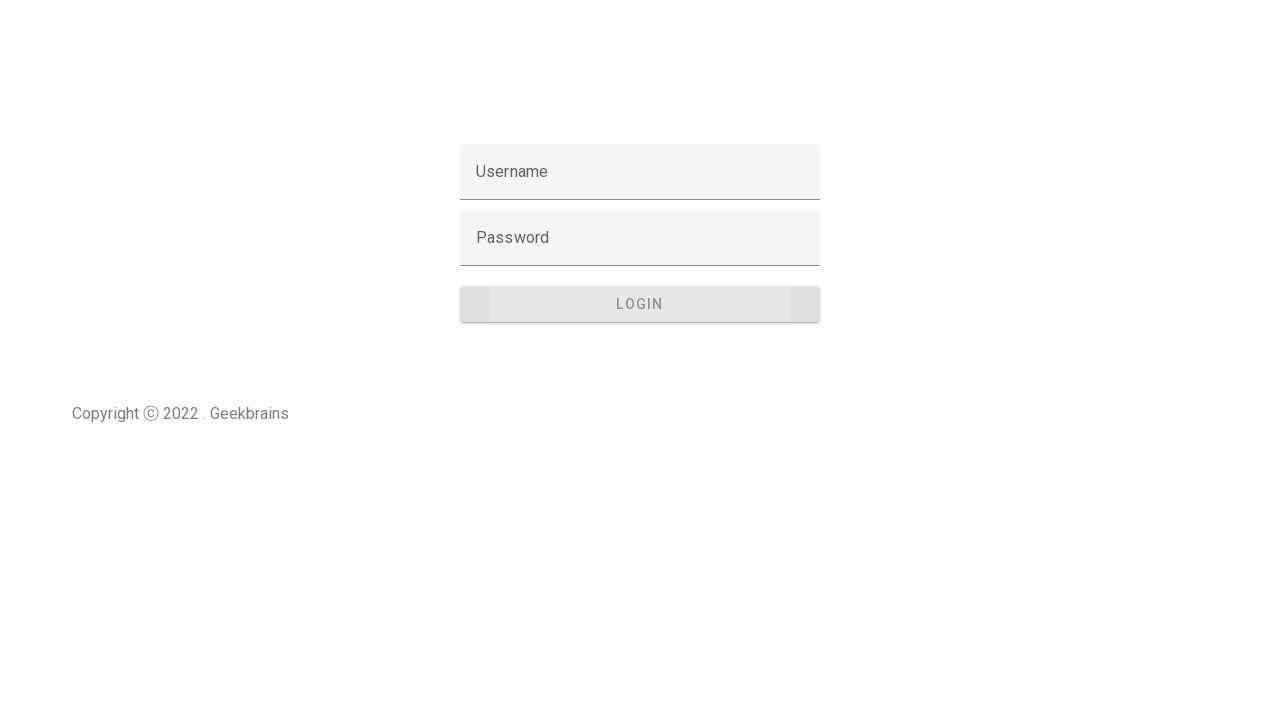

Error message '401 Invalid credentials.' appeared on page
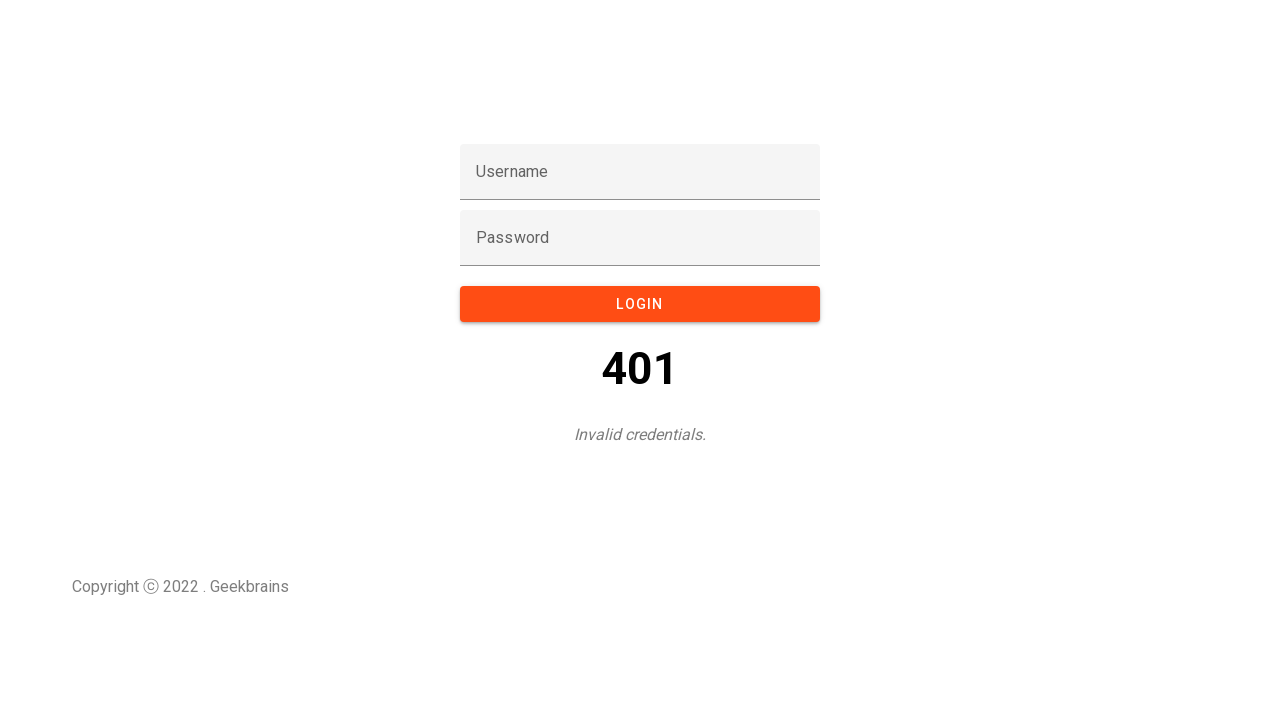

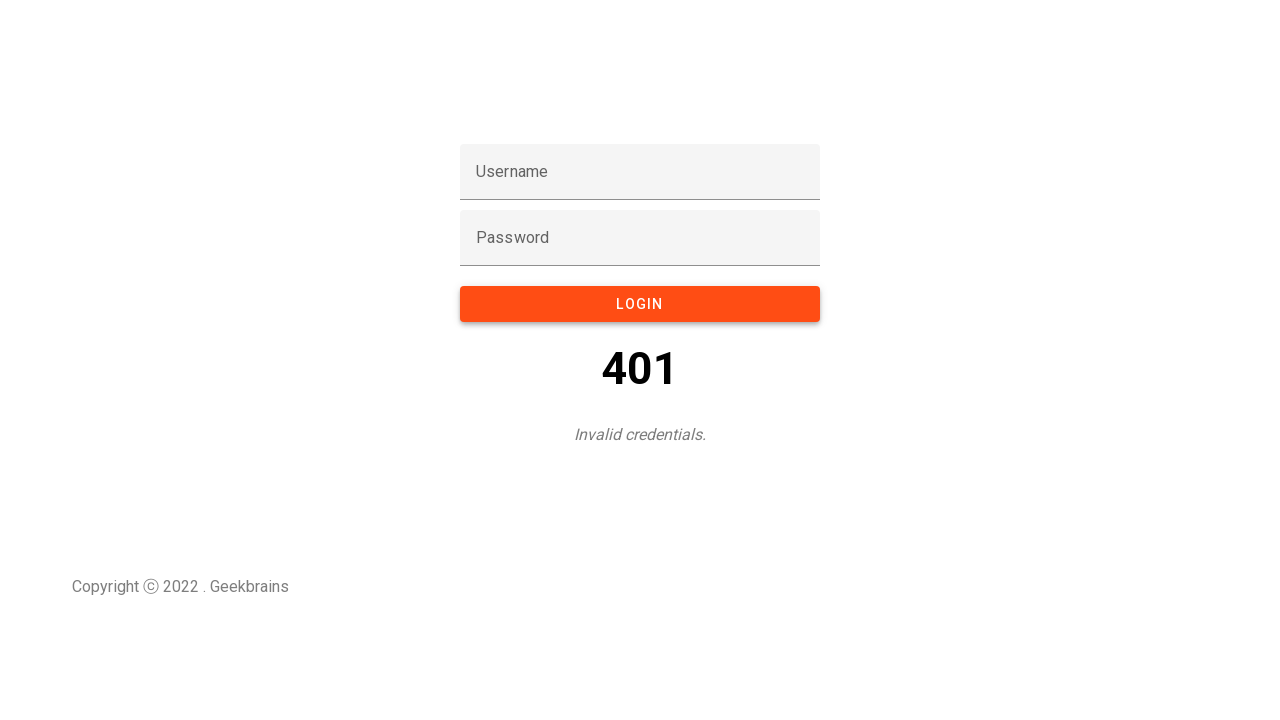